Verifies that the login submit button is present on the OrangeHRM login page

Starting URL: https://opensource-demo.orangehrmlive.com/web/index.php/auth/login

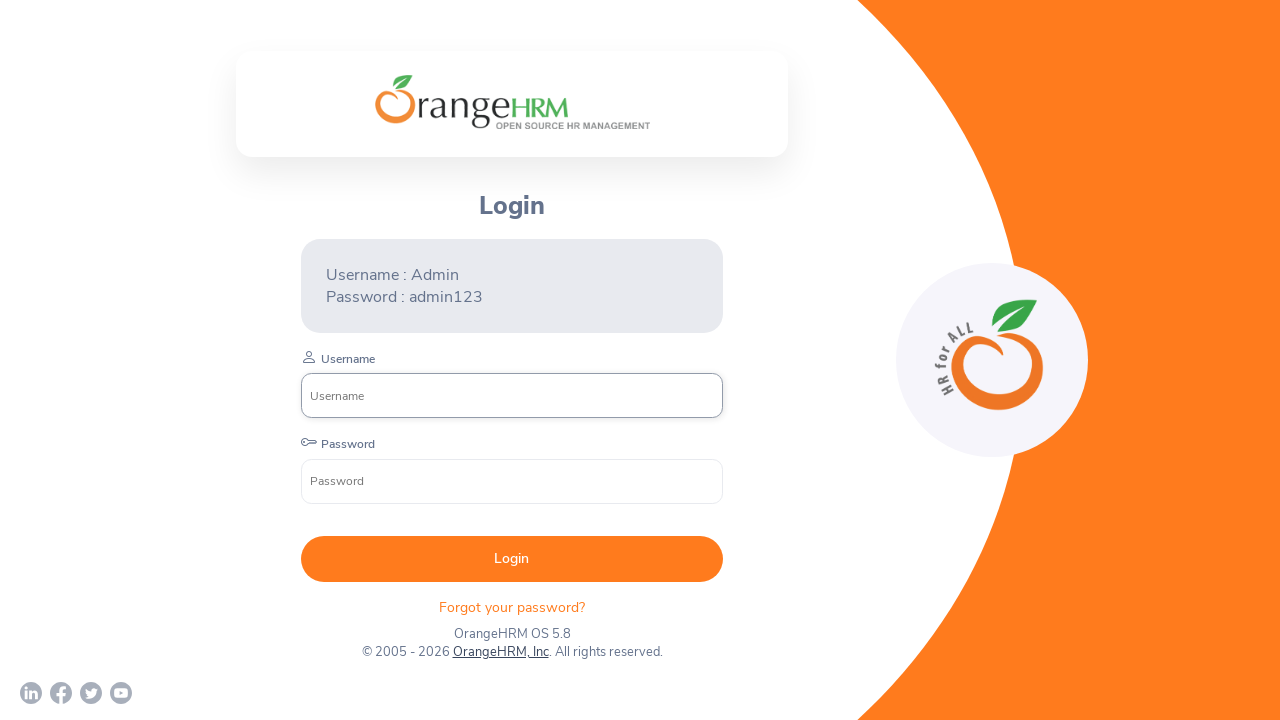

Navigated to OrangeHRM login page
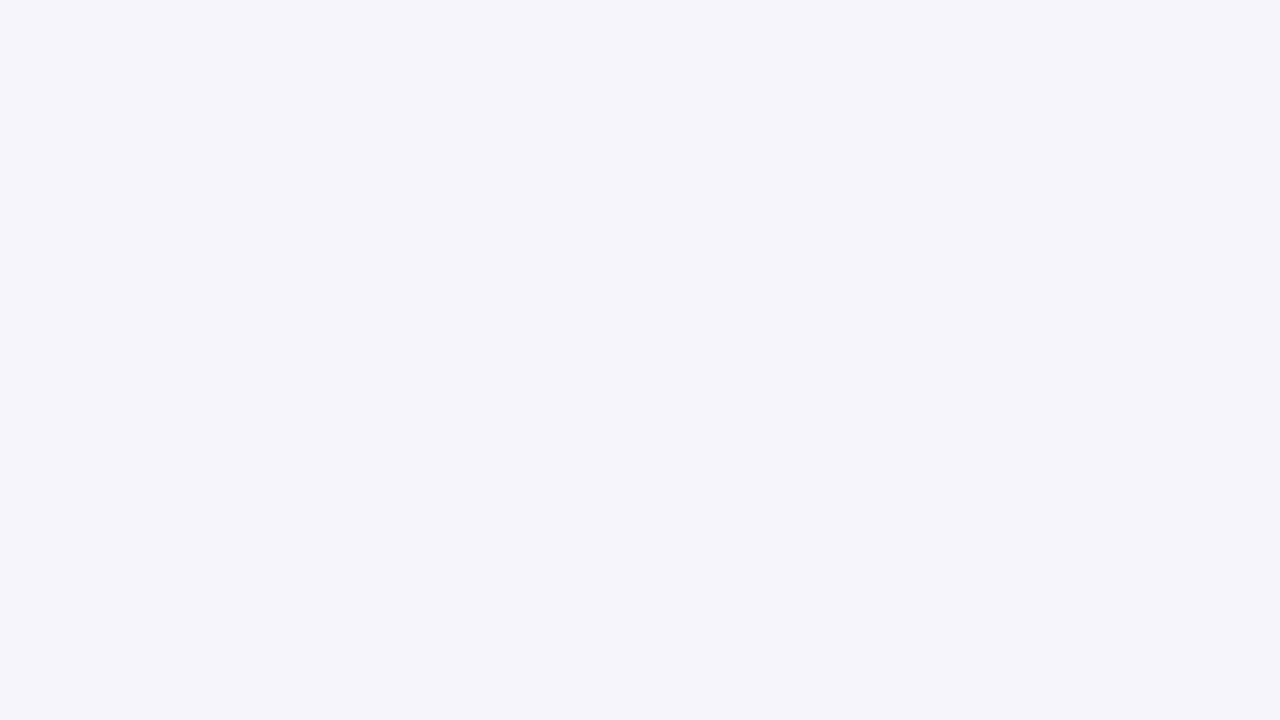

Login submit button is present on the page
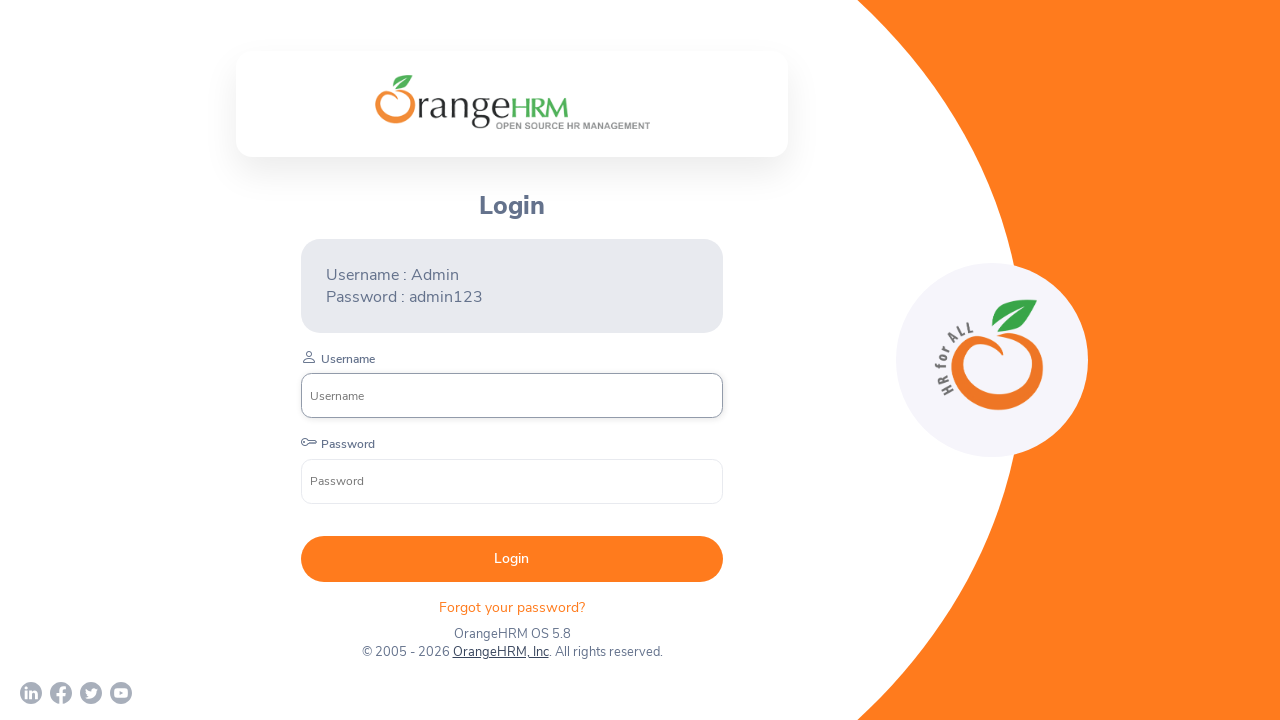

Verified that the login submit button is visible
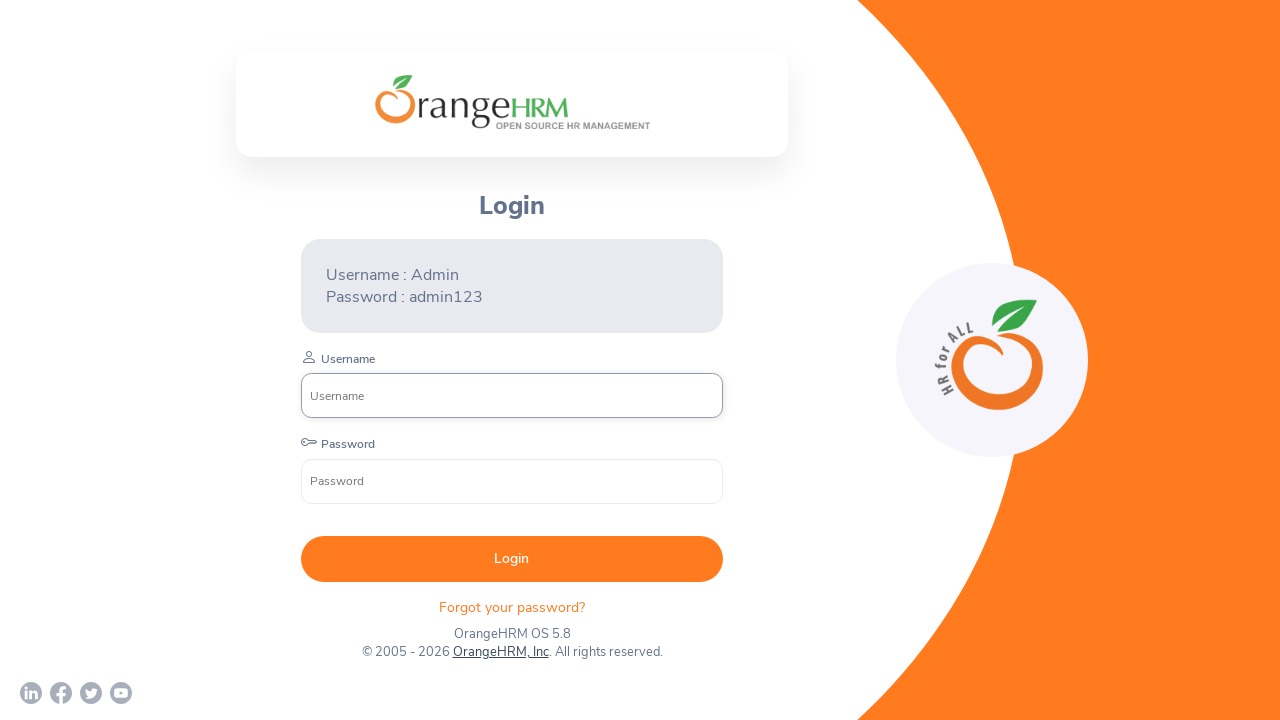

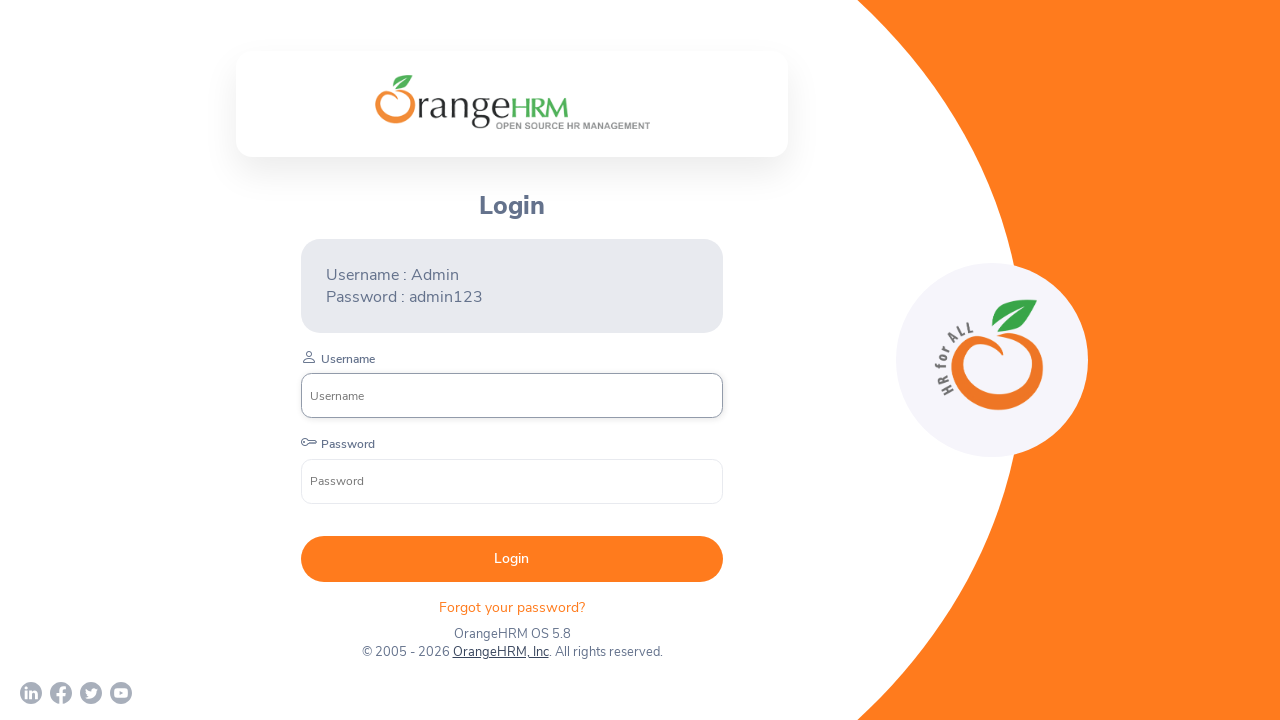